Iterates through all iframes on the page to find which one contains a "Start chat" button, printing the index of matching iframes

Starting URL: https://codestar.vn/

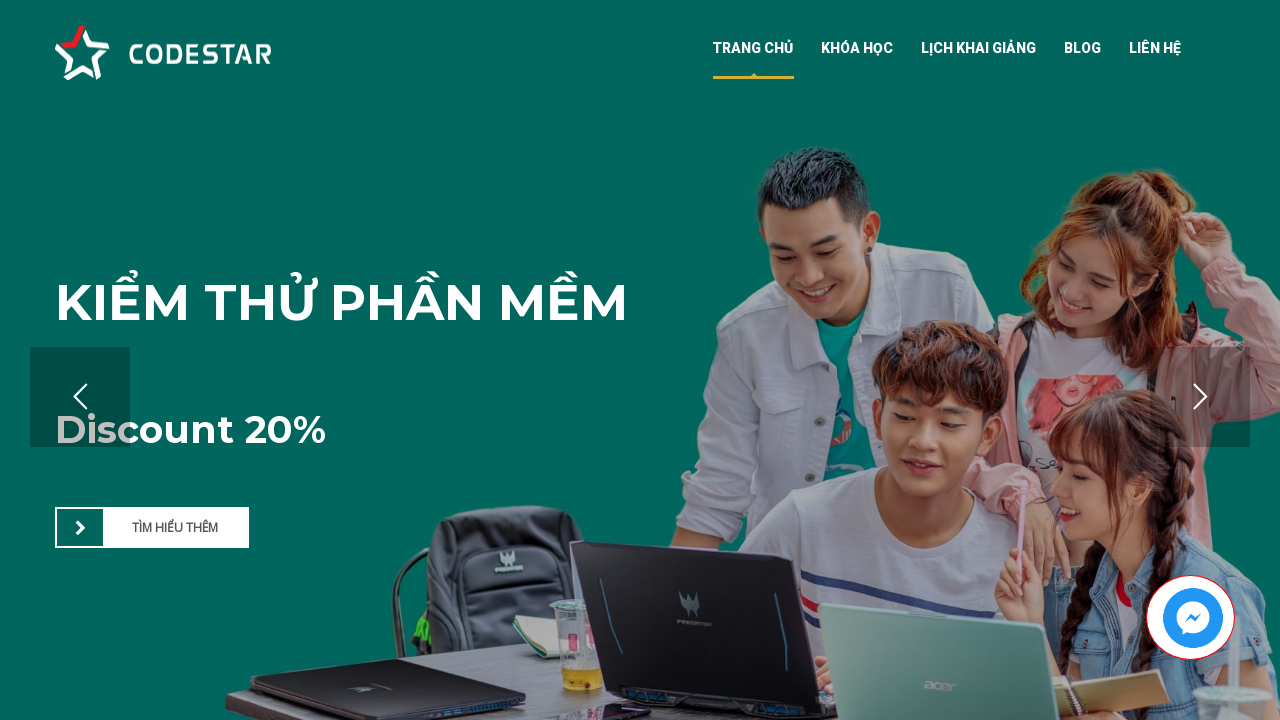

Waited 10 seconds for page to load
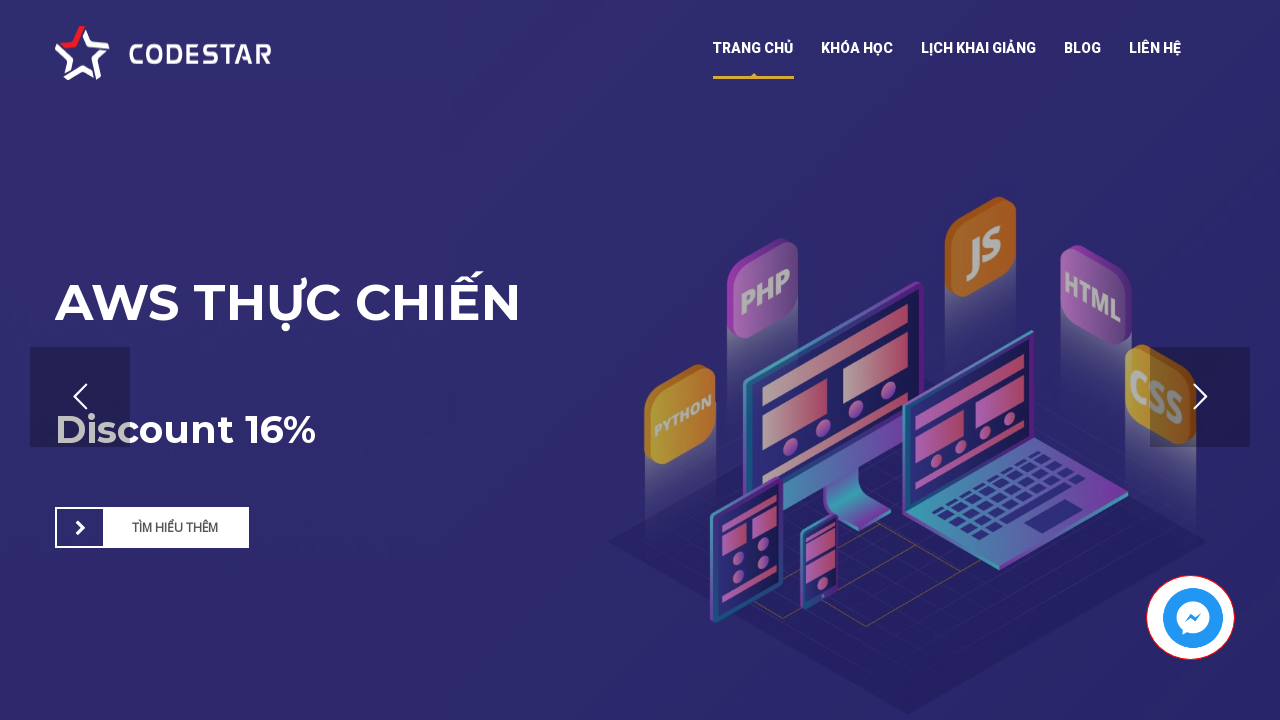

Located all iframe elements on the page
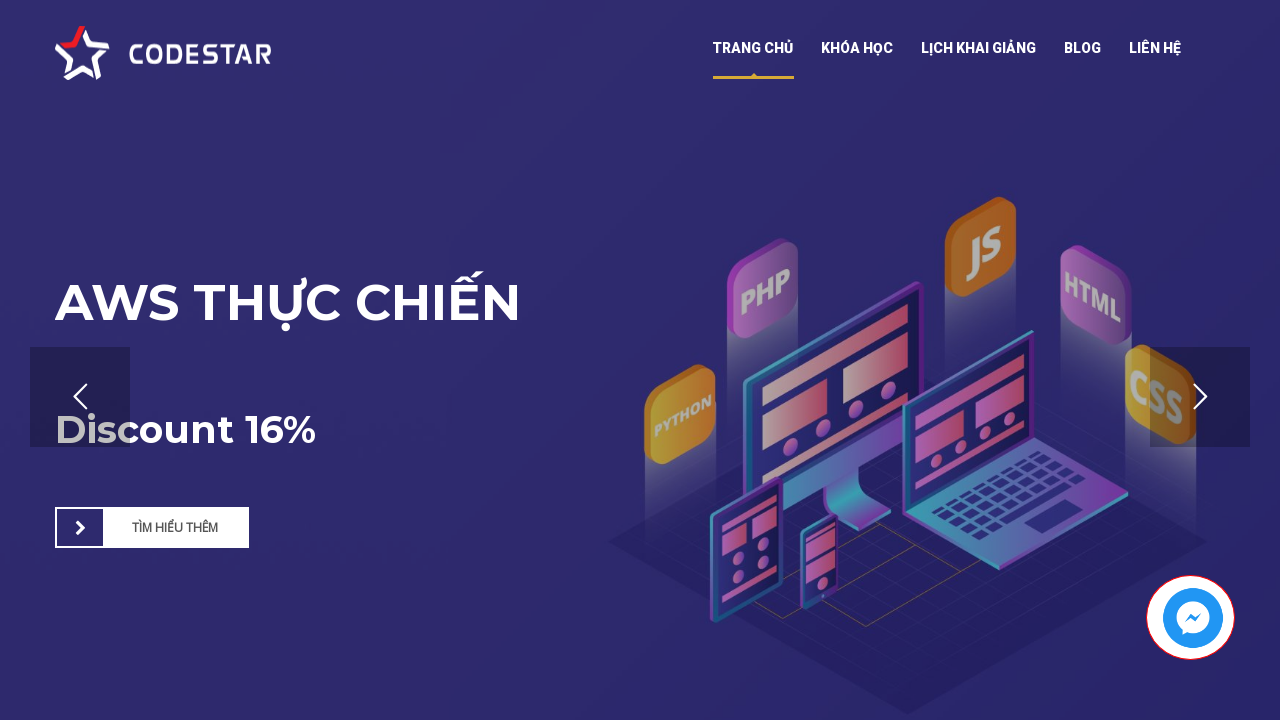

Found 4 iframes on the page
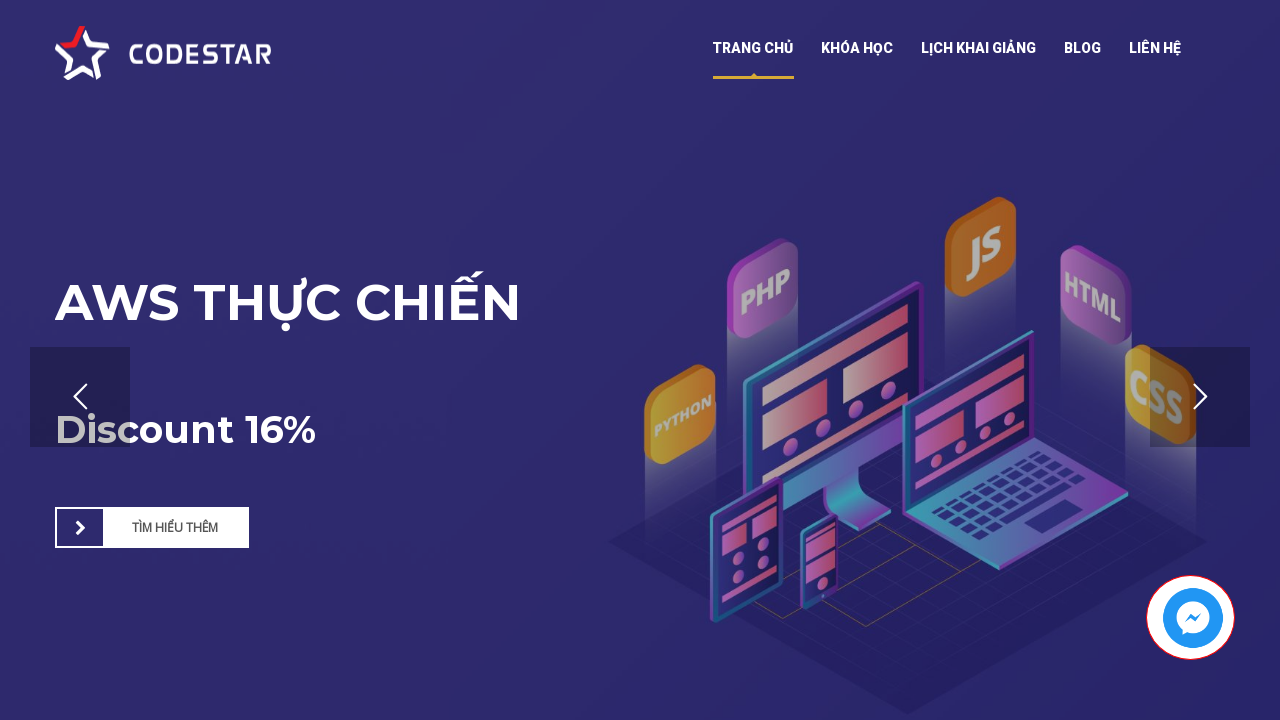

Selected iframe at index 0
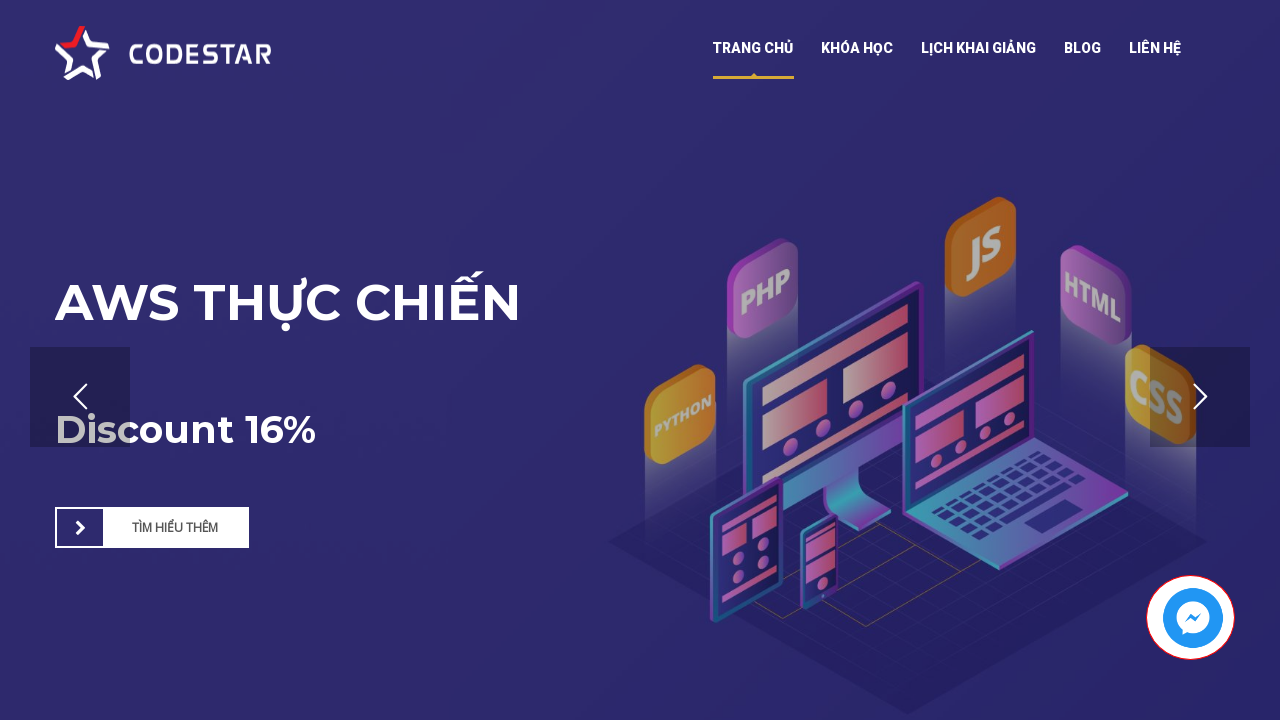

Checked for 'Bắt đầu chat' button in iframe 0: found 0 match(es)
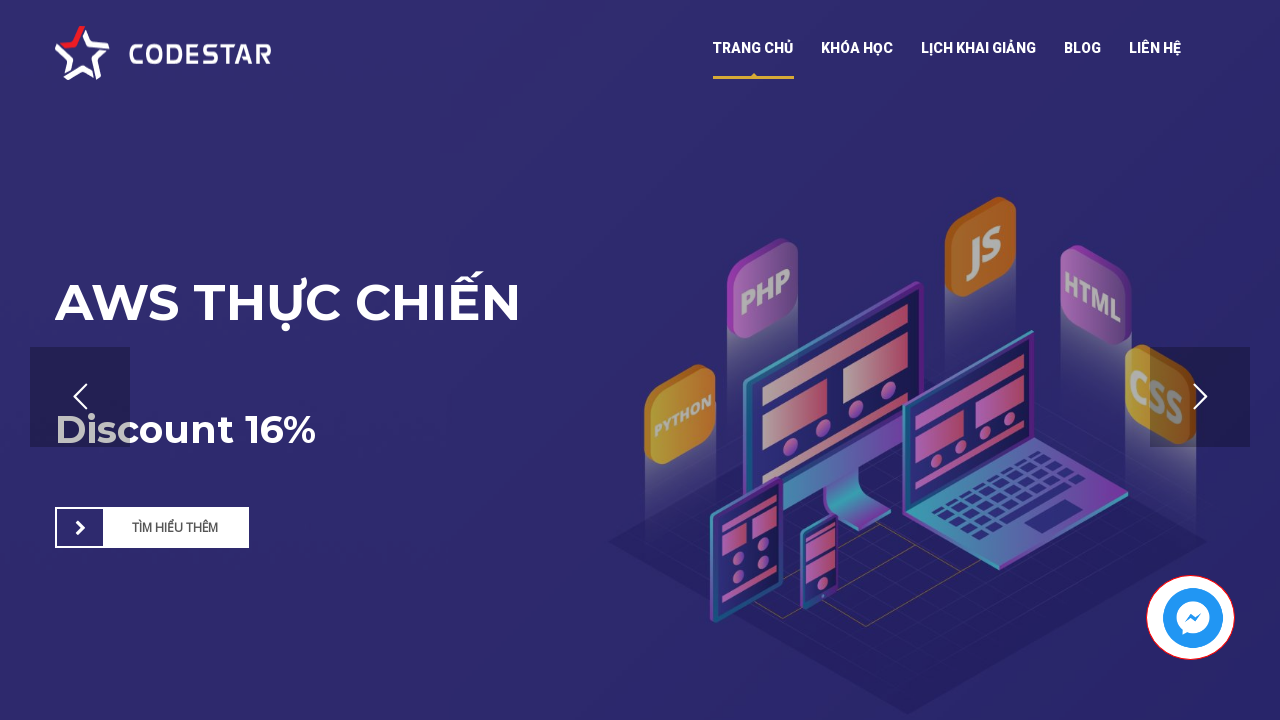

Selected iframe at index 1
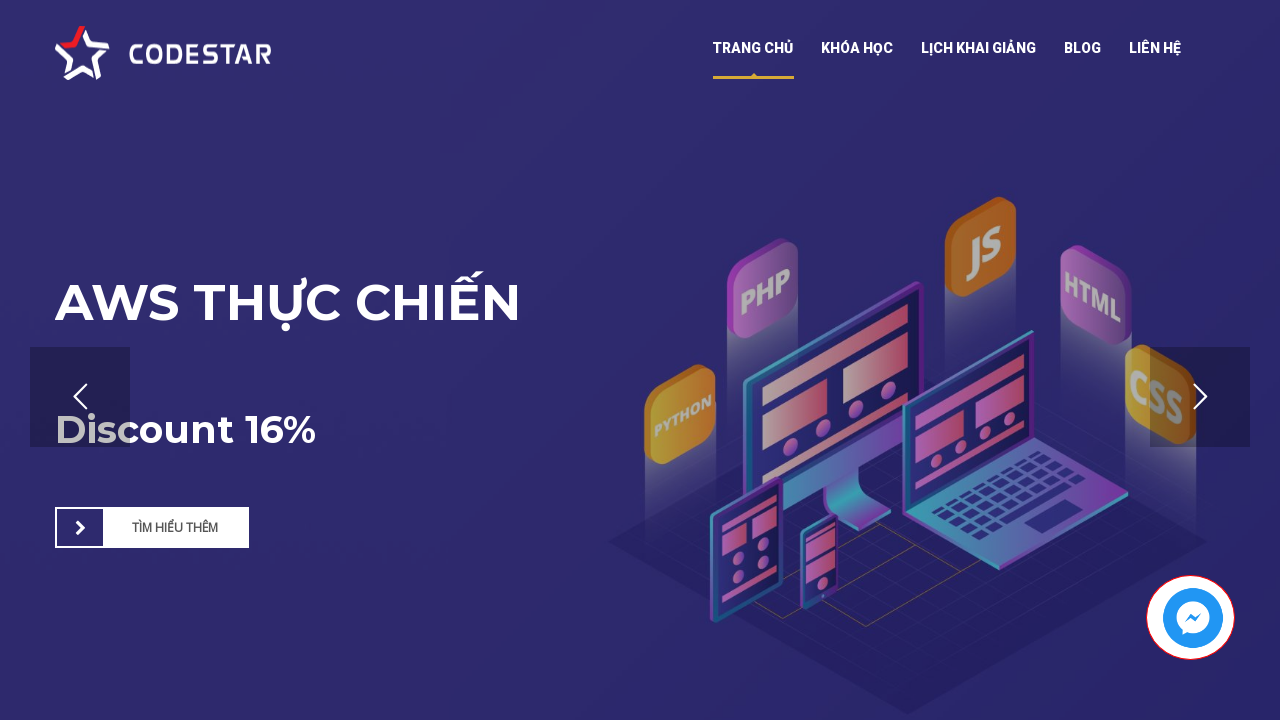

Checked for 'Bắt đầu chat' button in iframe 1: found 0 match(es)
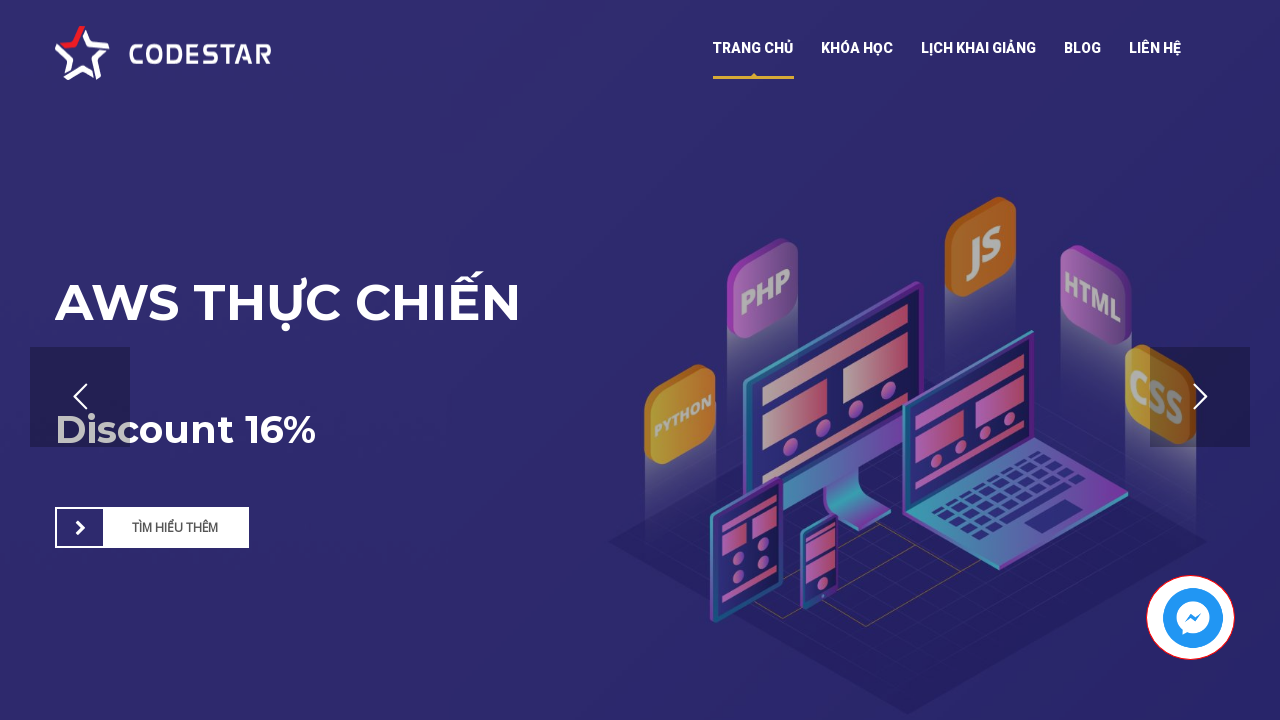

Selected iframe at index 2
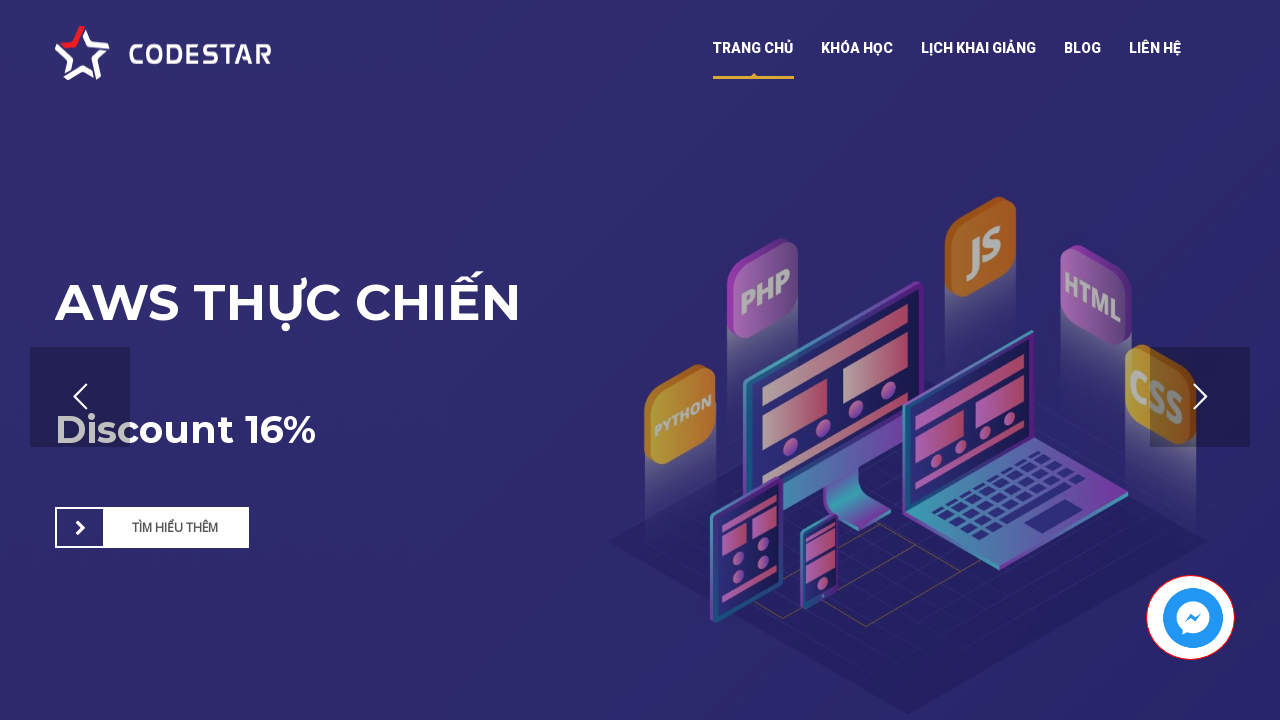

Checked for 'Bắt đầu chat' button in iframe 2: found 0 match(es)
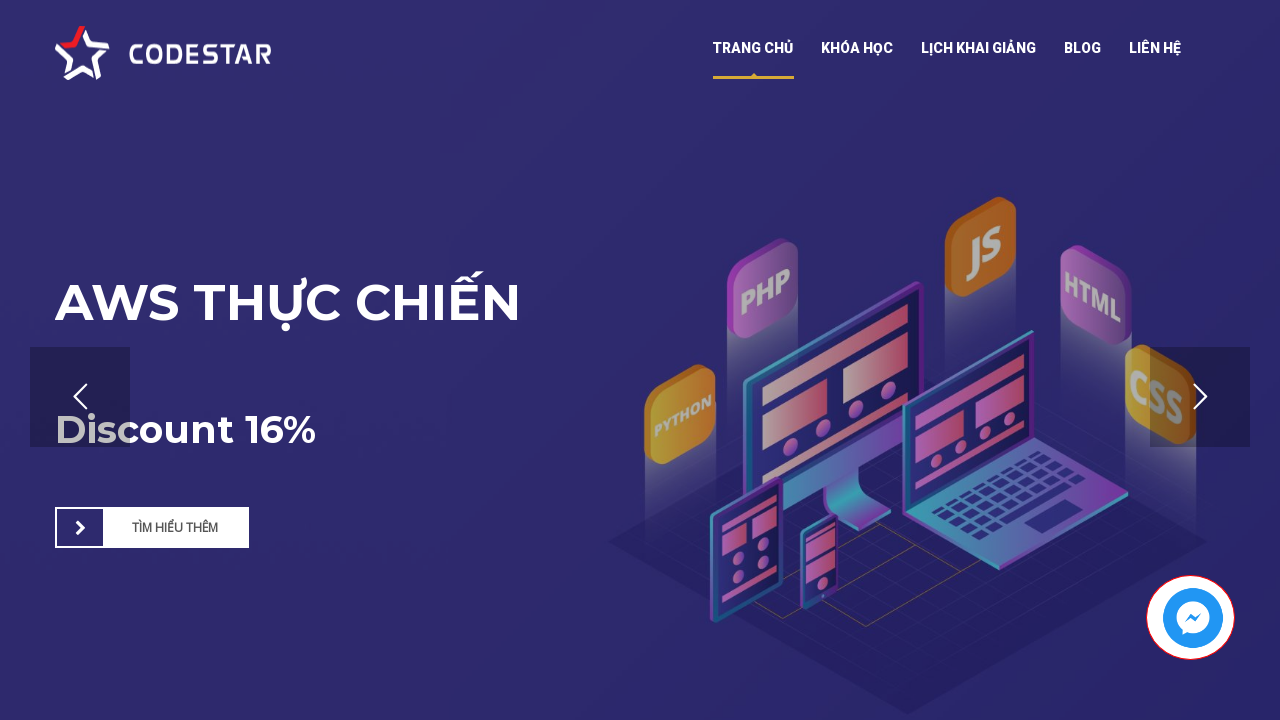

Selected iframe at index 3
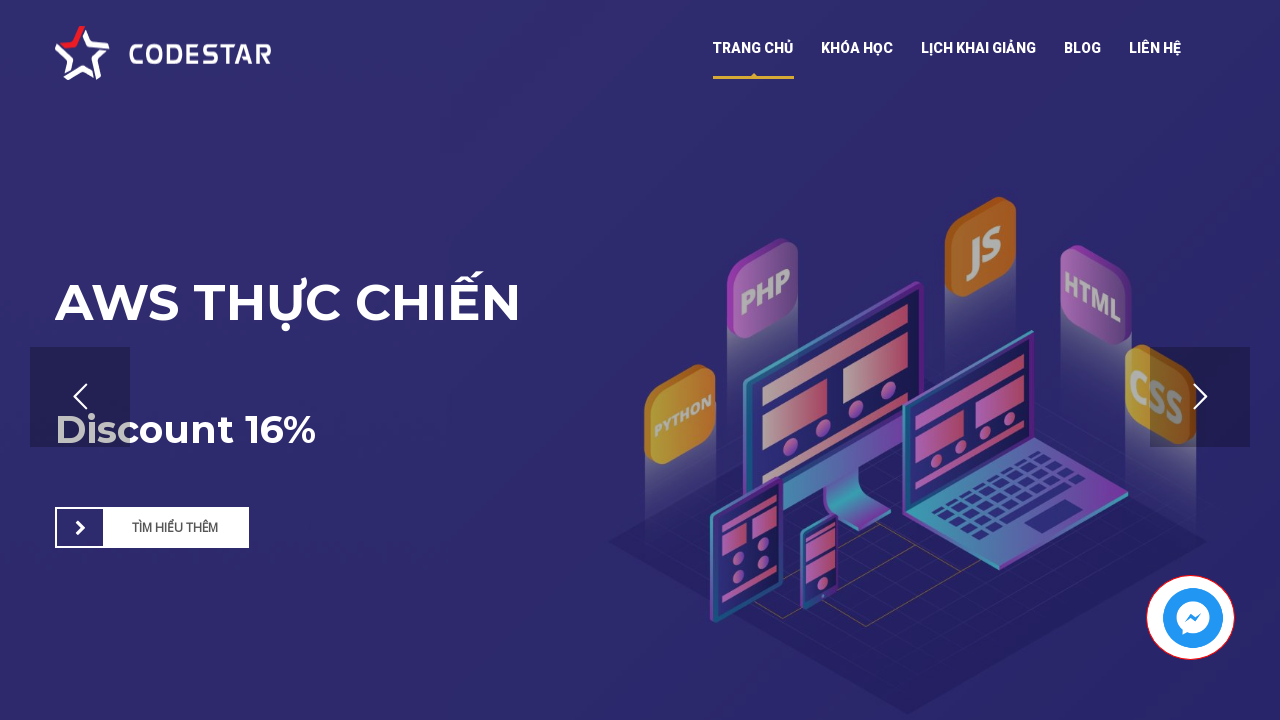

Checked for 'Bắt đầu chat' button in iframe 3: found 0 match(es)
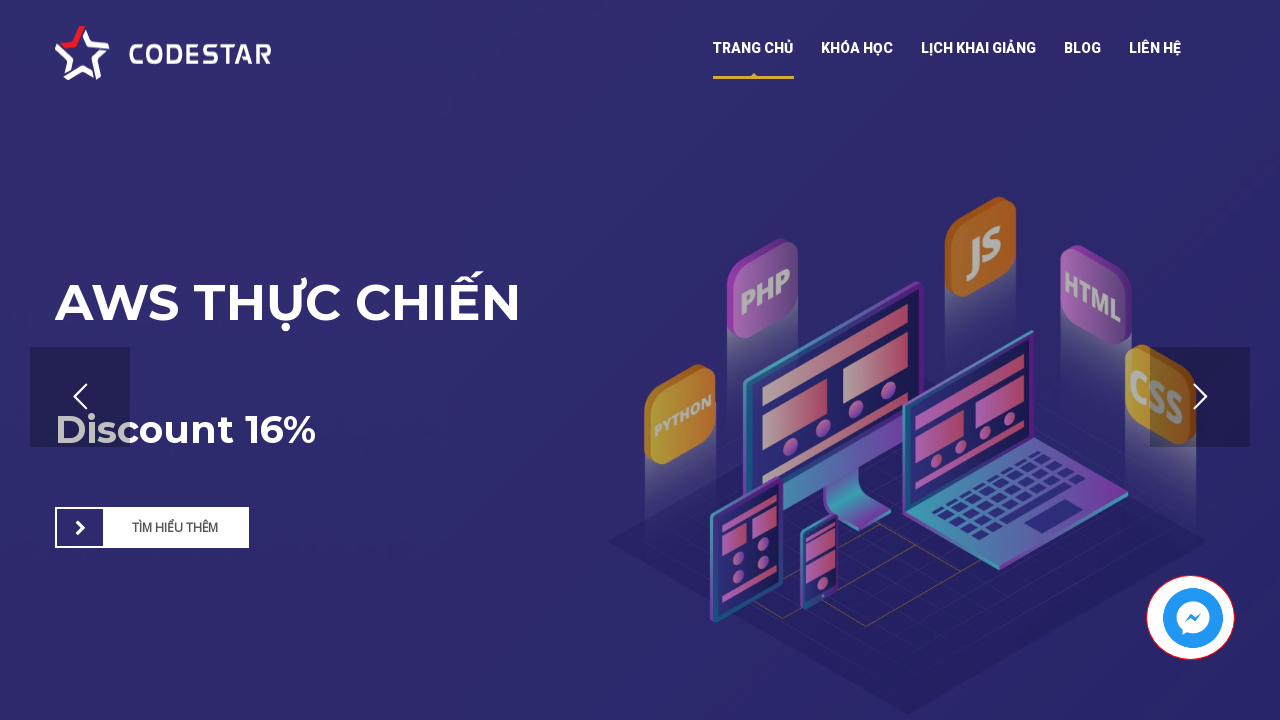

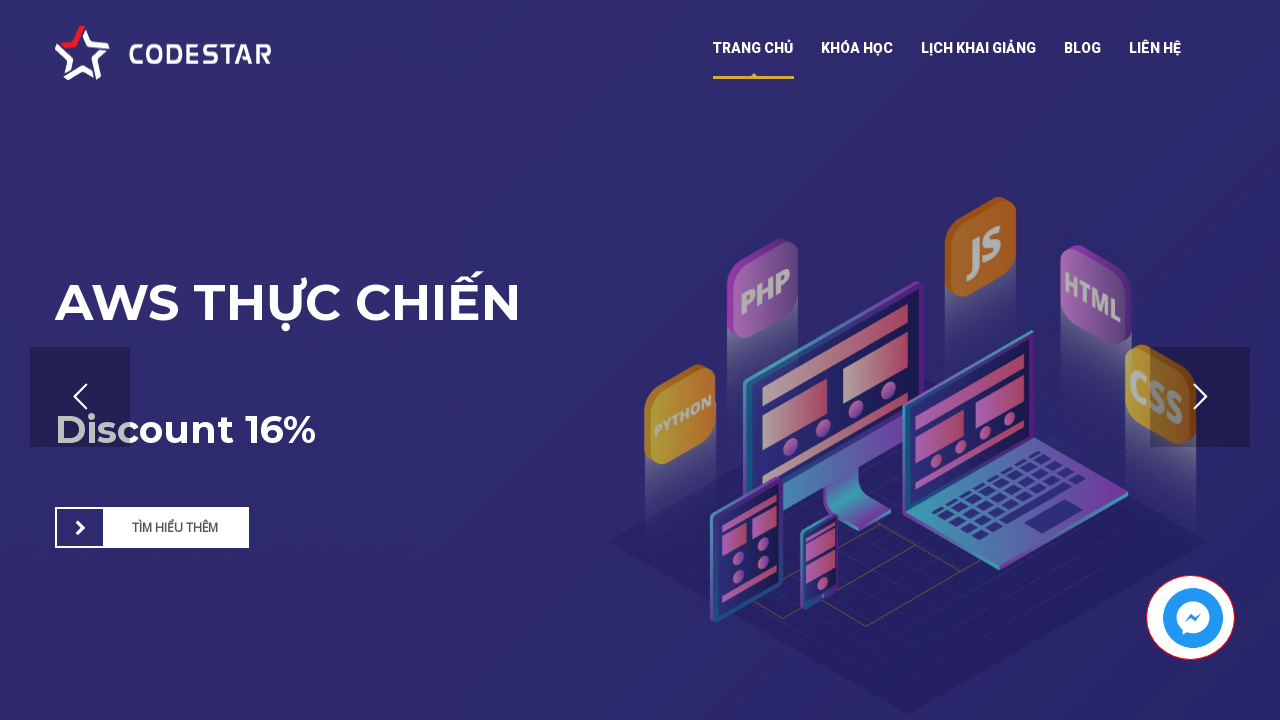